Tests a date picker component by opening the calendar, selecting a specific year, month, and day (August 4, 2025), and verifying the date picker functionality.

Starting URL: https://www.tutorialspoint.com/selenium/practice/date-picker.php

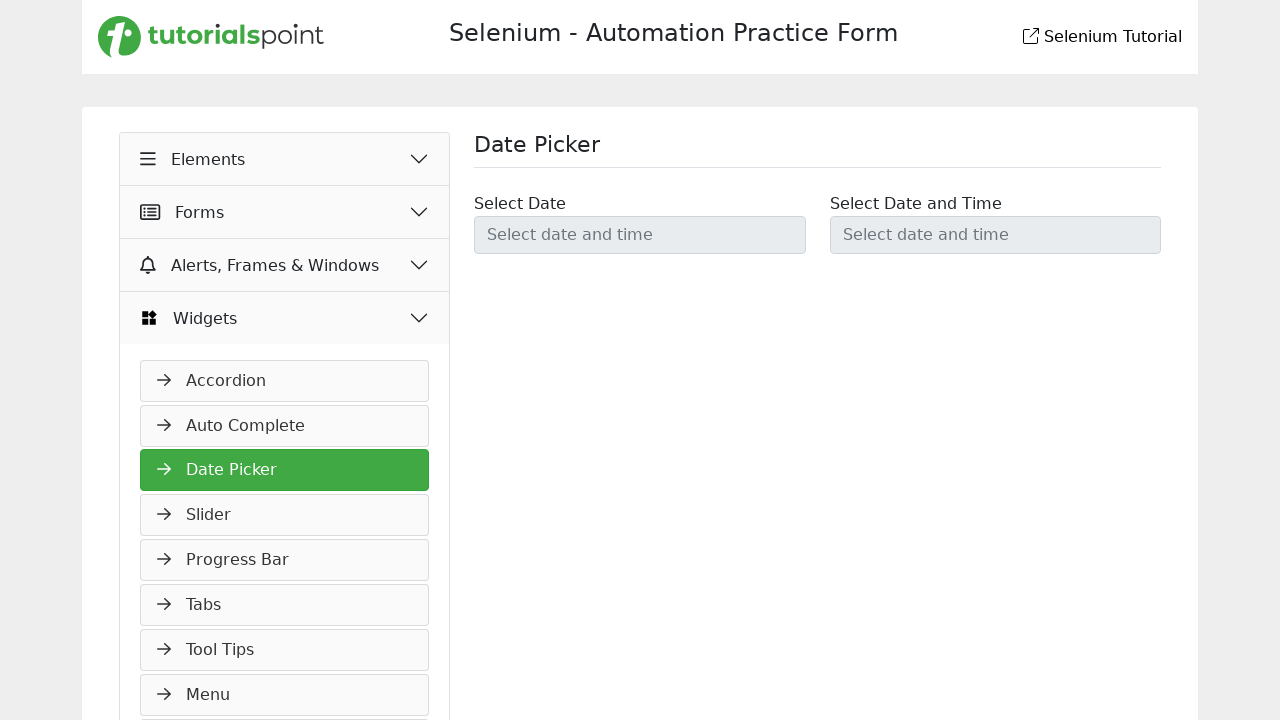

Date picker element #datetimepicker1 is visible
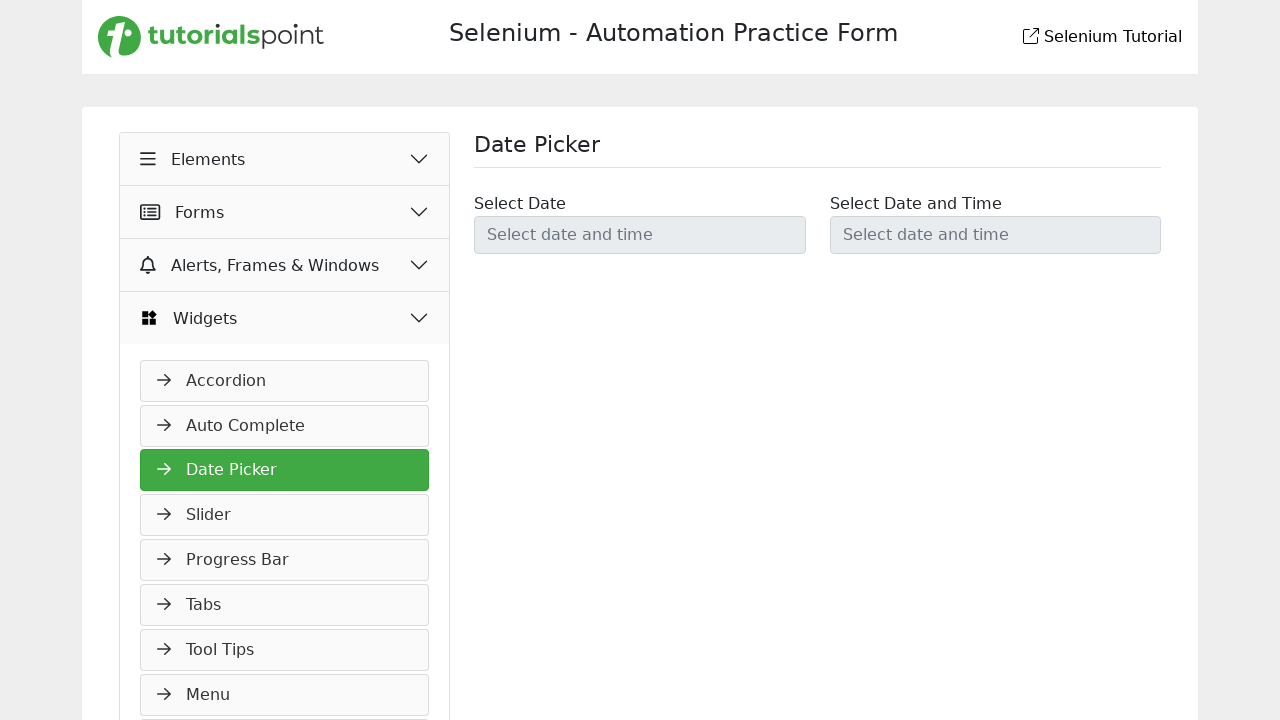

Clicked on date picker to open calendar at (640, 235) on #datetimepicker1
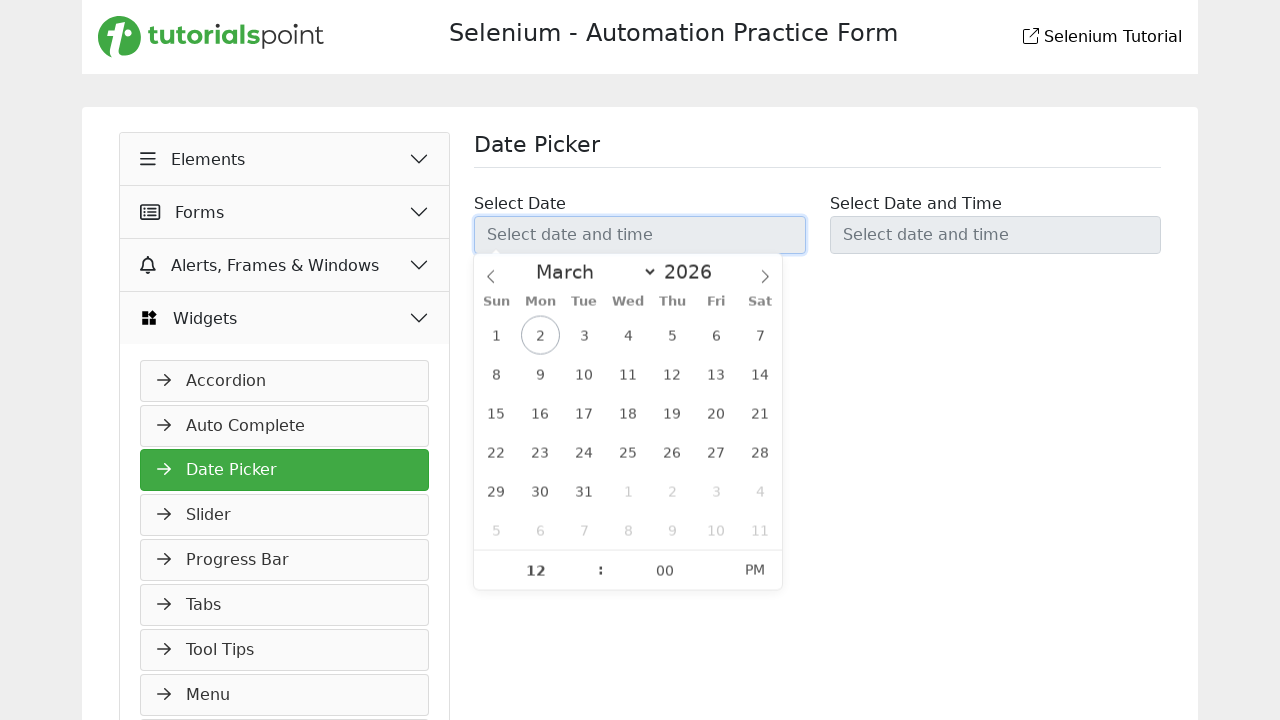

Calendar opened successfully
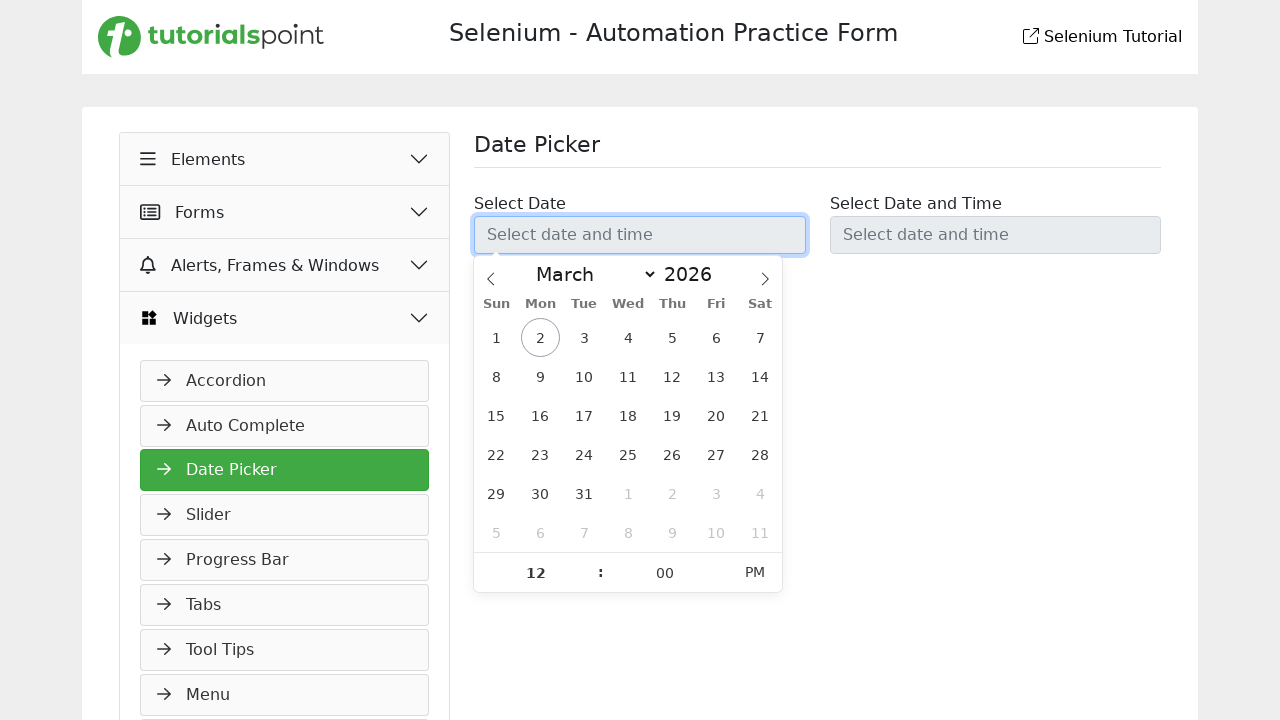

Retrieved current year from date picker: 2026
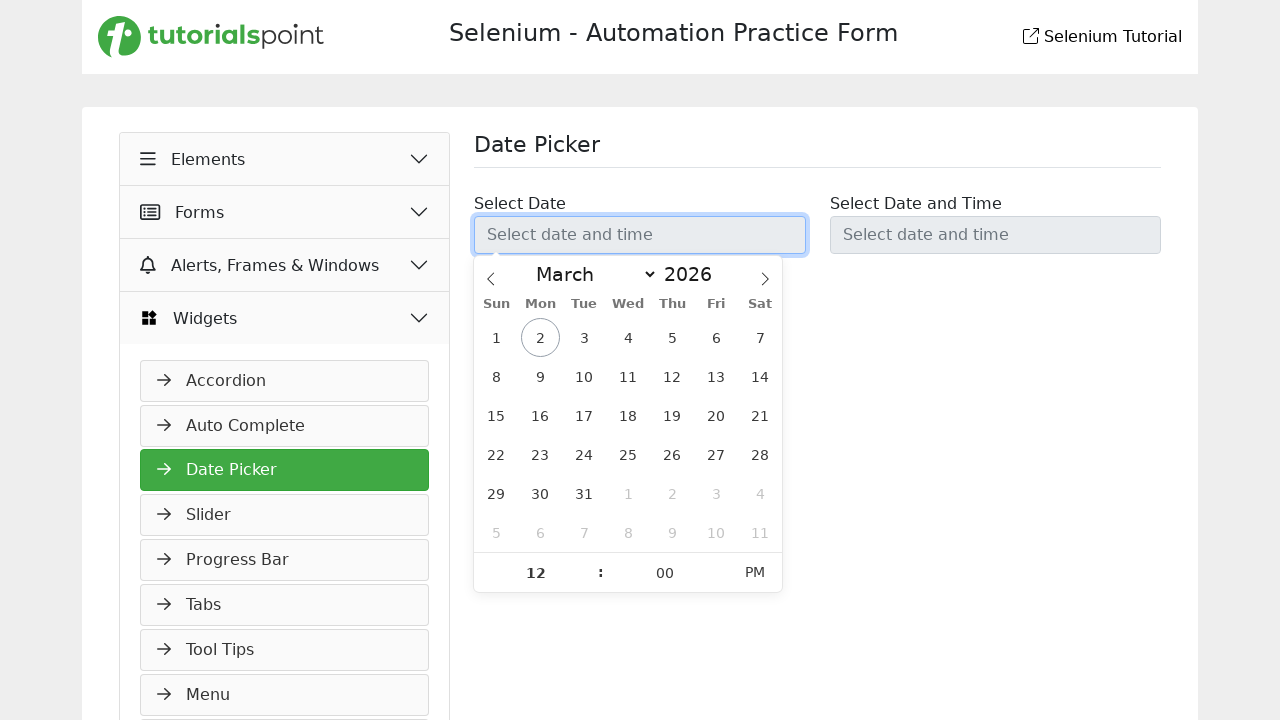

Clicked down arrow to decrease year at (723, 280) on .flatpickr-months span.arrowDown >> nth=0
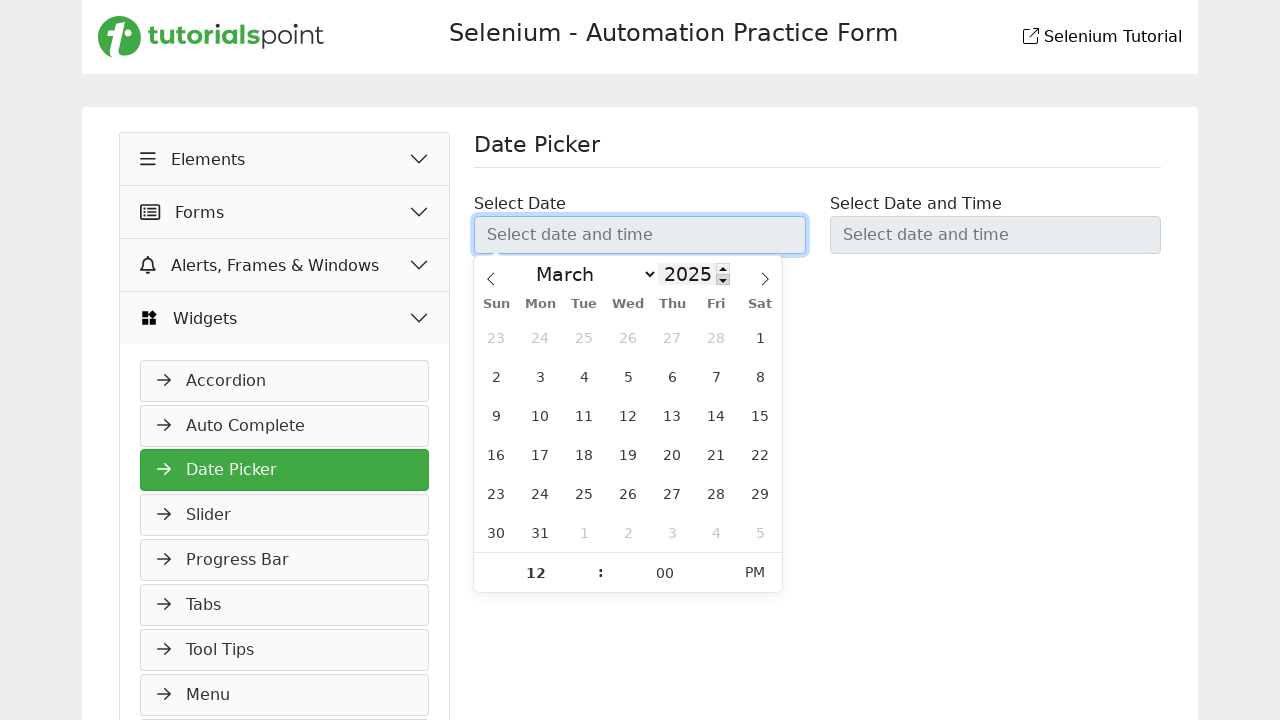

Selected month 'August' from dropdown on .flatpickr-monthDropdown-months >> nth=0
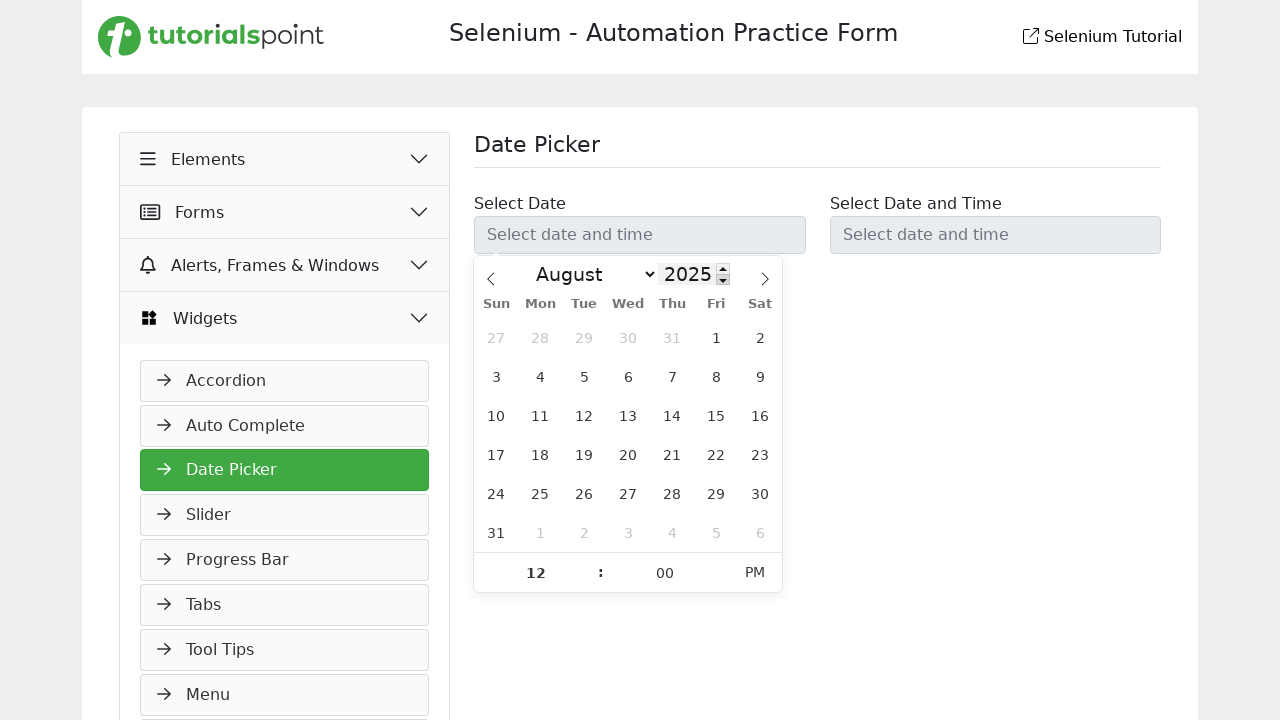

Clicked on day '4' in calendar at (540, 376) on .flatpickr-day >> internal:text="4"s >> nth=0
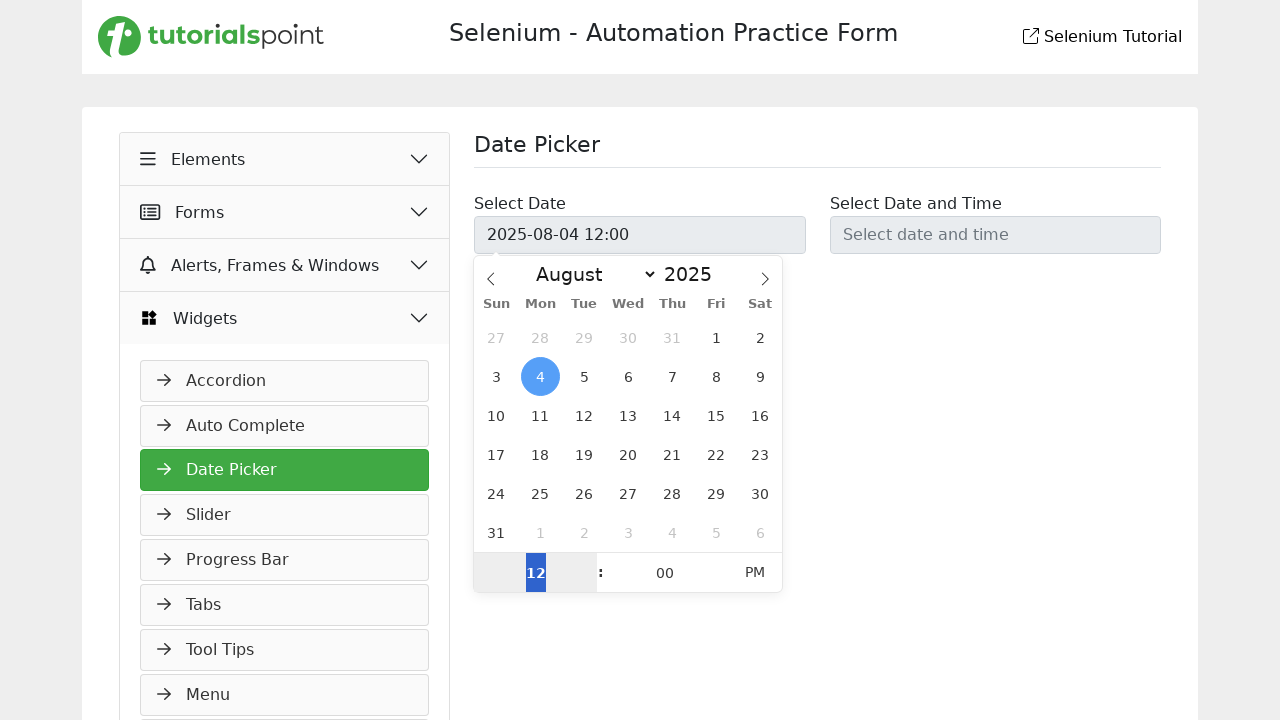

Waited for date selection to register
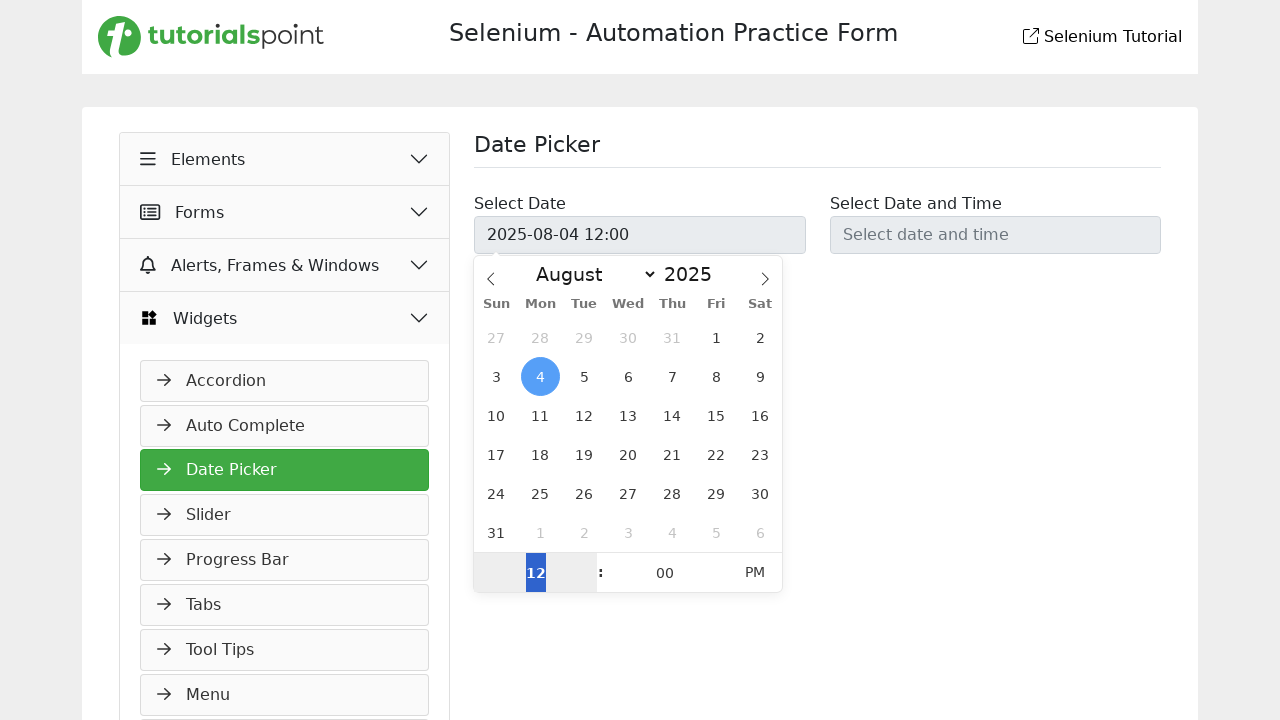

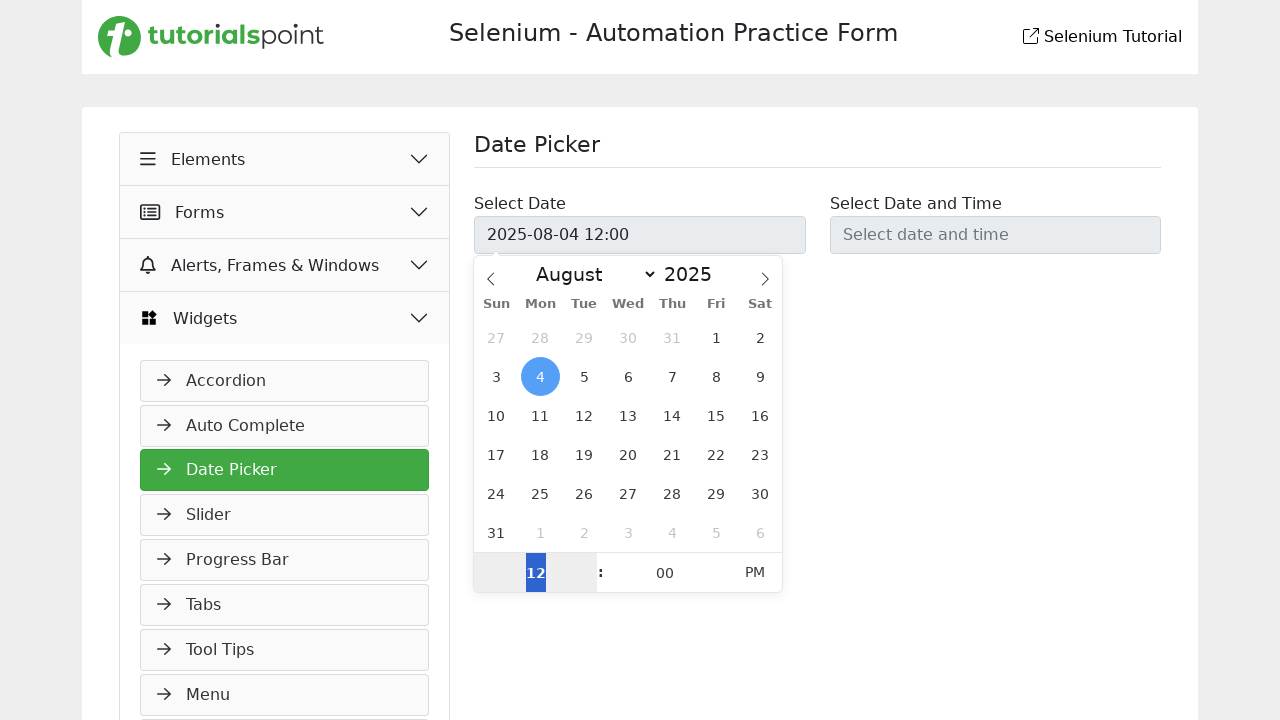